Tests text field functionality by entering a name into a text input and validating the entered value

Starting URL: http://antoniotrindade.com.br/treinoautomacao/elementsweb.html

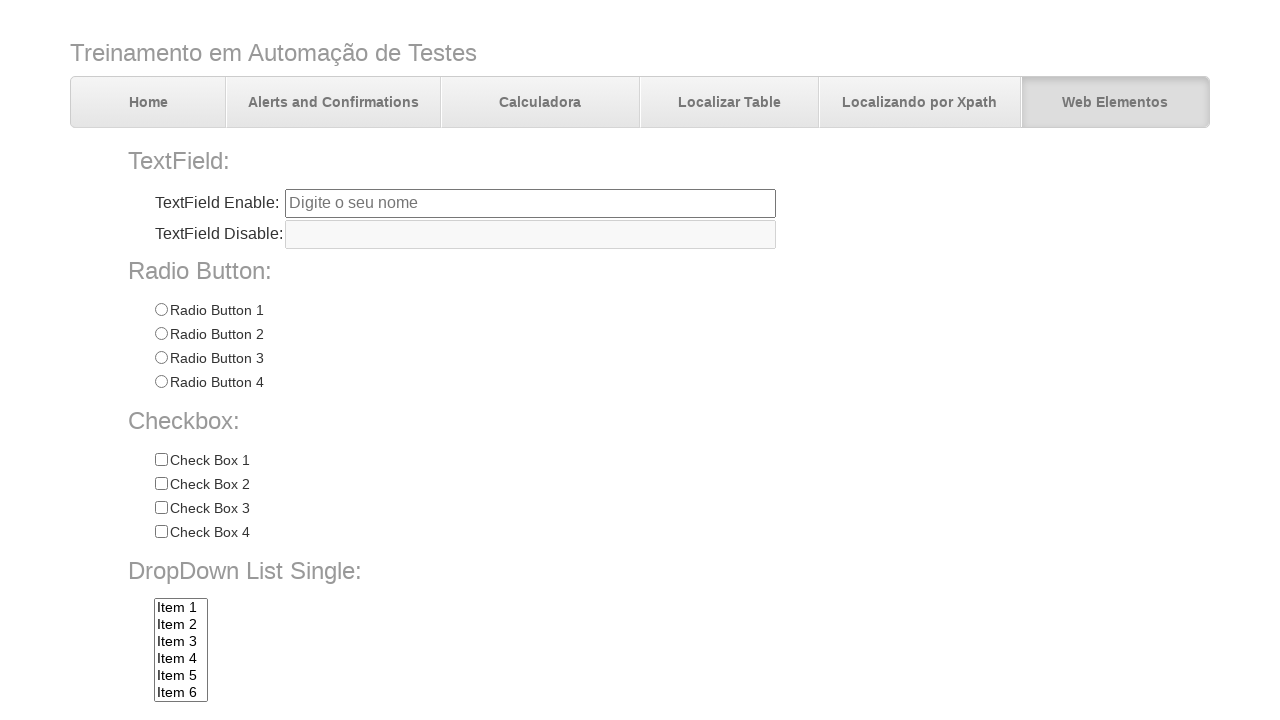

Navigated to test page
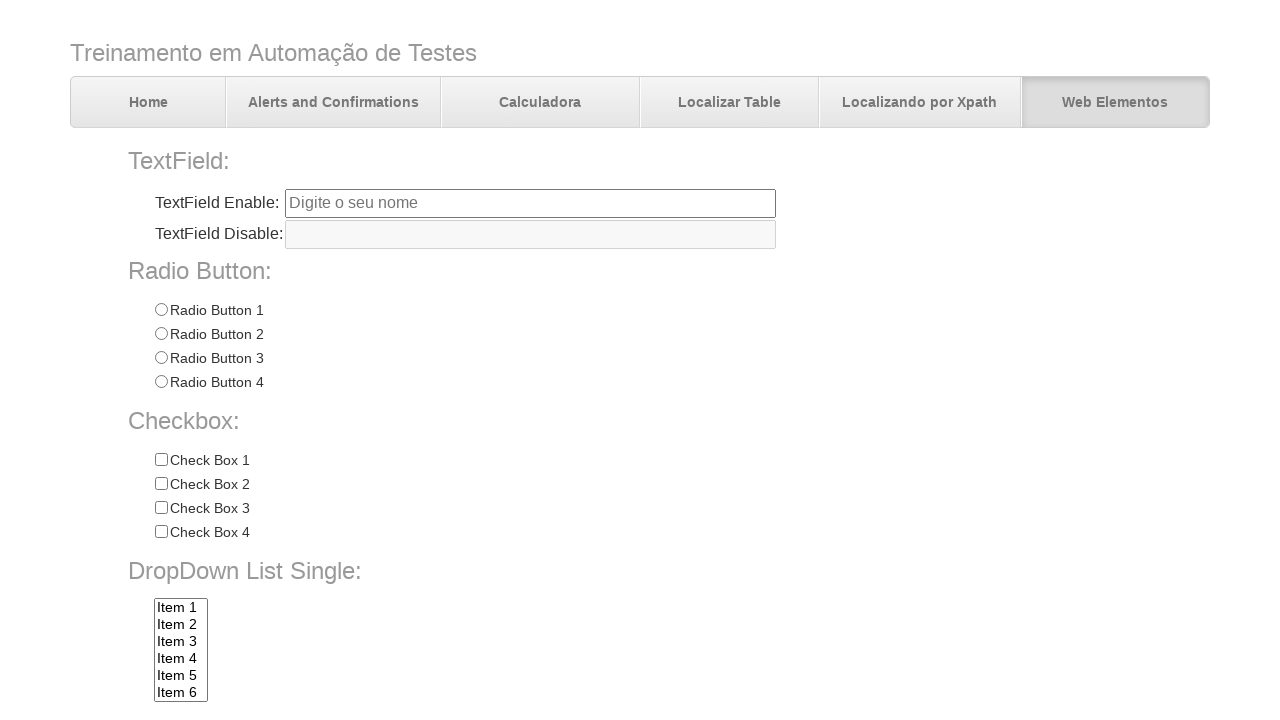

Filled text field with 'Antônio Trindade' on input[name='txtbox1']
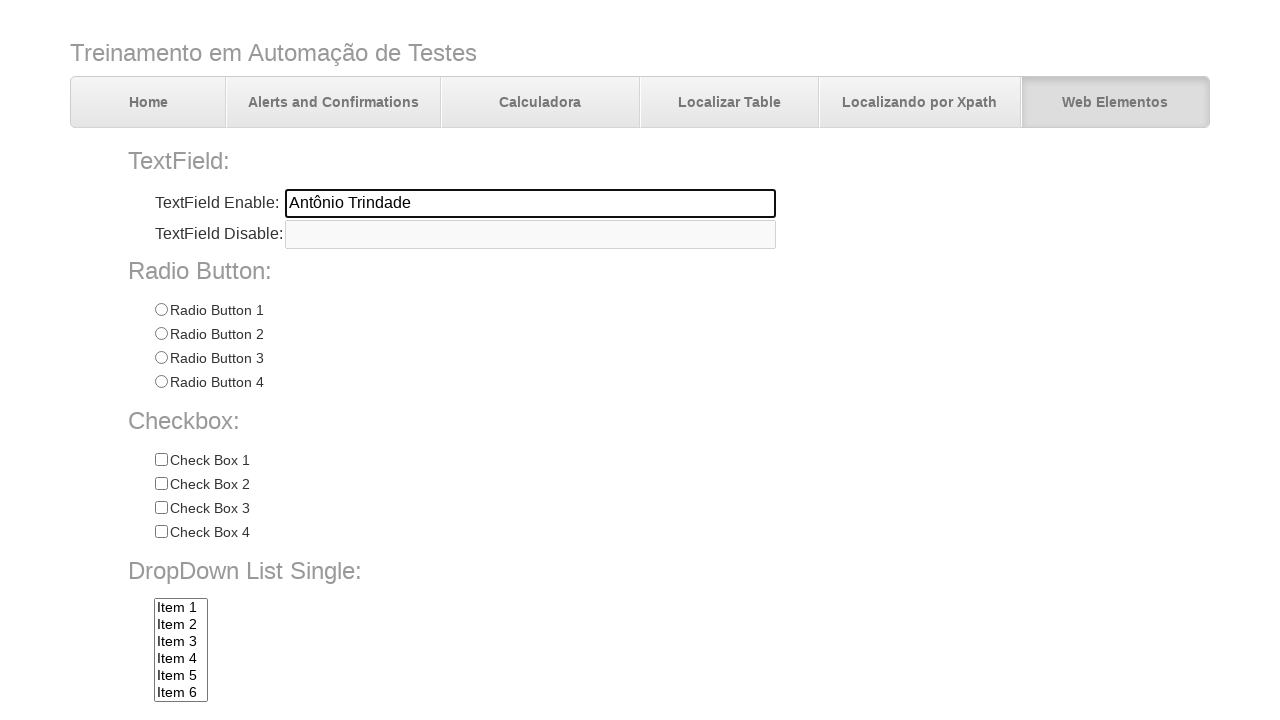

Verified text field contains 'Antônio Trindade'
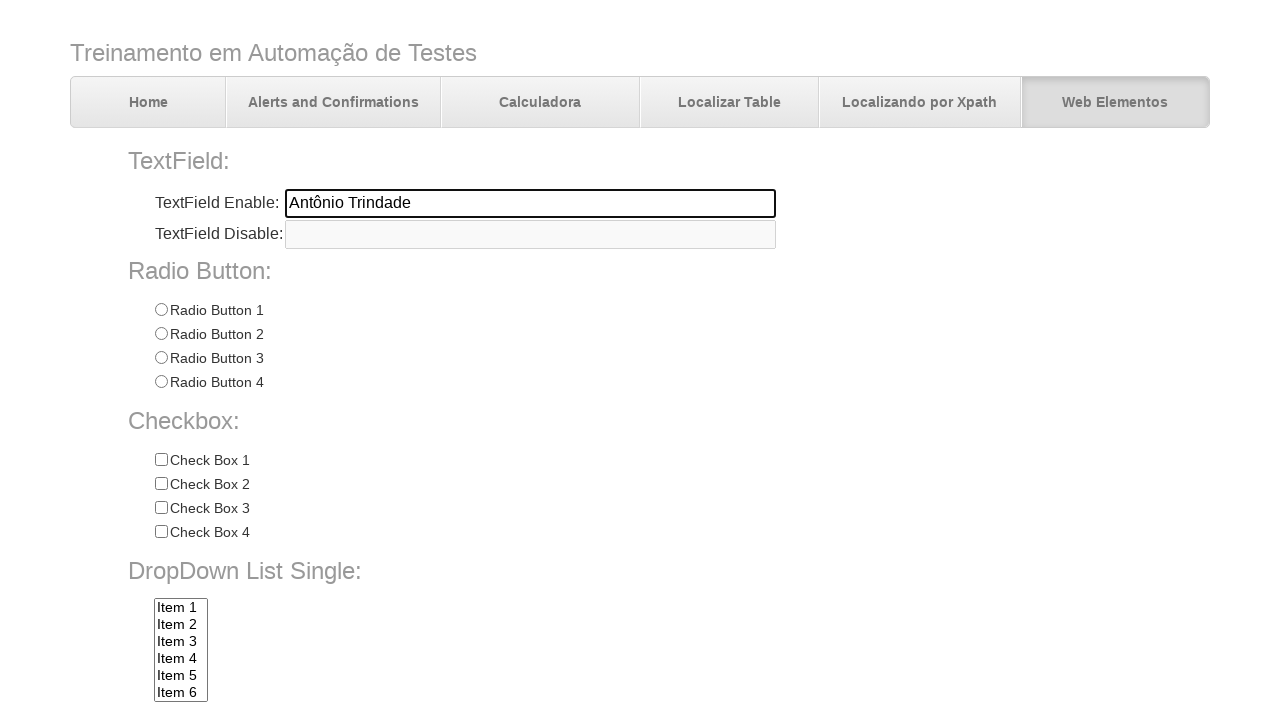

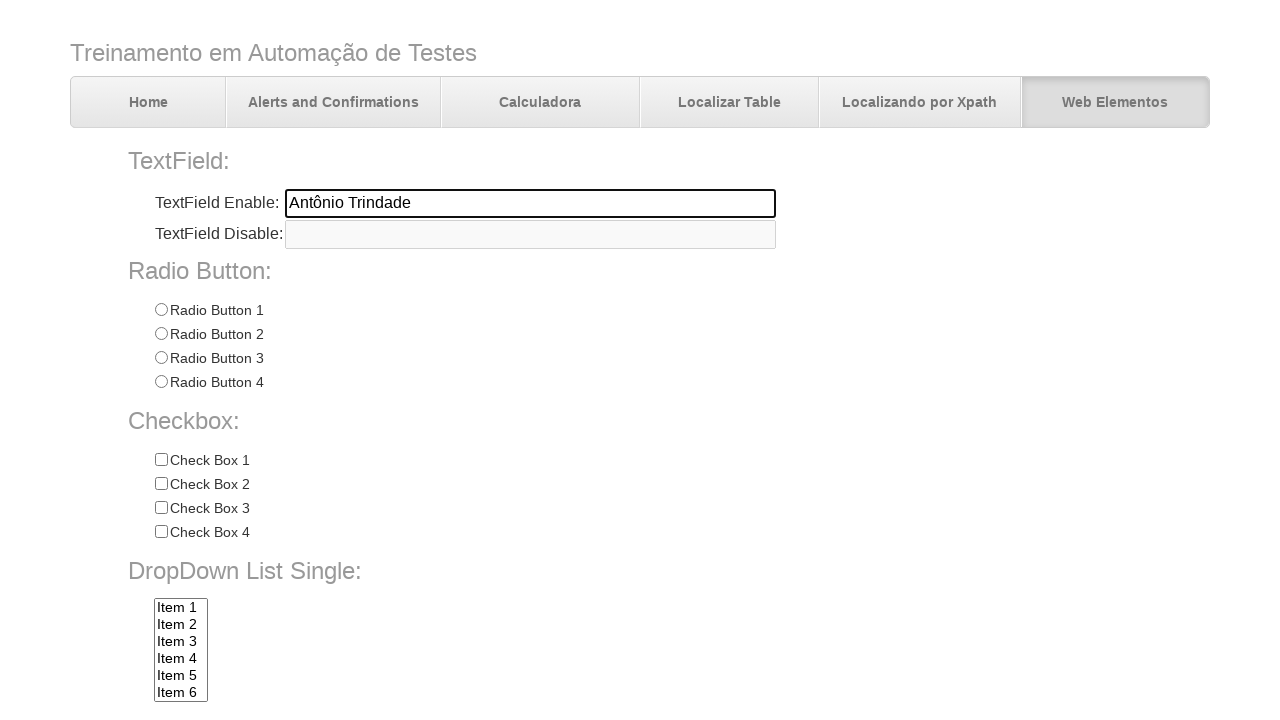